Tests checkbox functionality by verifying a checkbox is initially unchecked, clicking it, and verifying it becomes checked. Also counts total checkboxes on the page.

Starting URL: https://rahulshettyacademy.com/dropdownsPractise

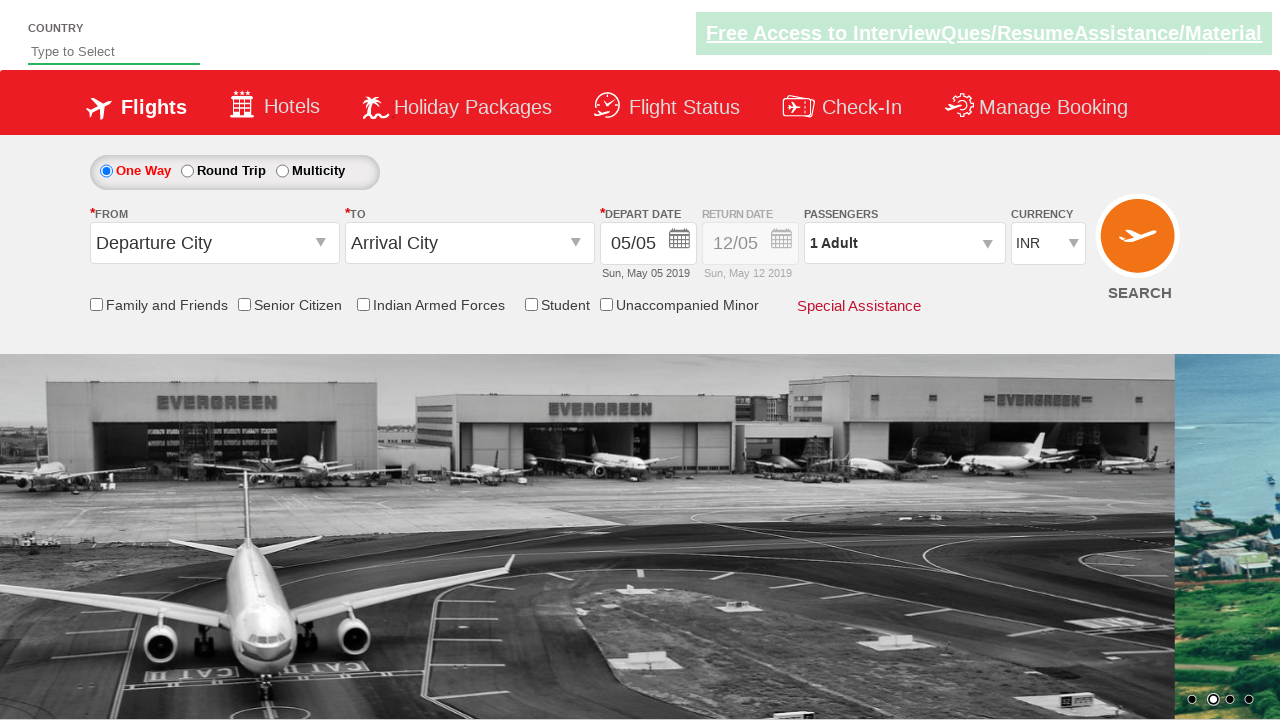

Located the 'Friends and Family' checkbox element
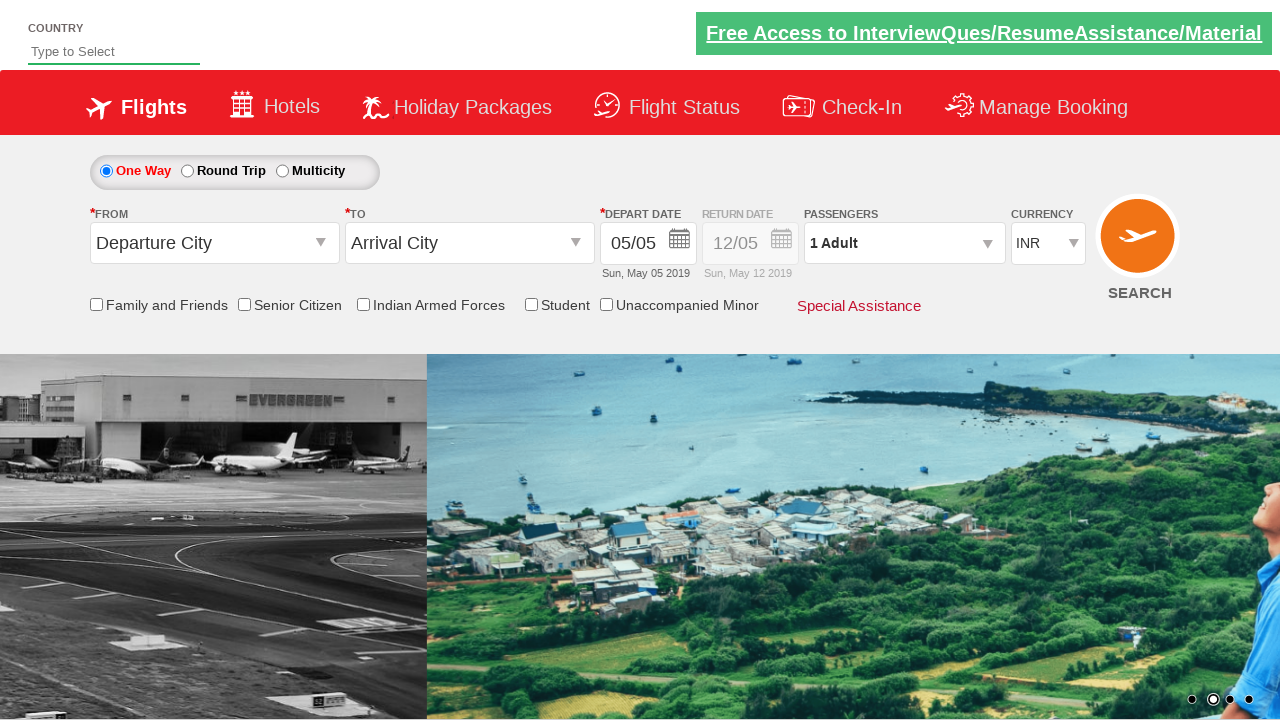

Verified 'Friends and Family' checkbox is initially unchecked
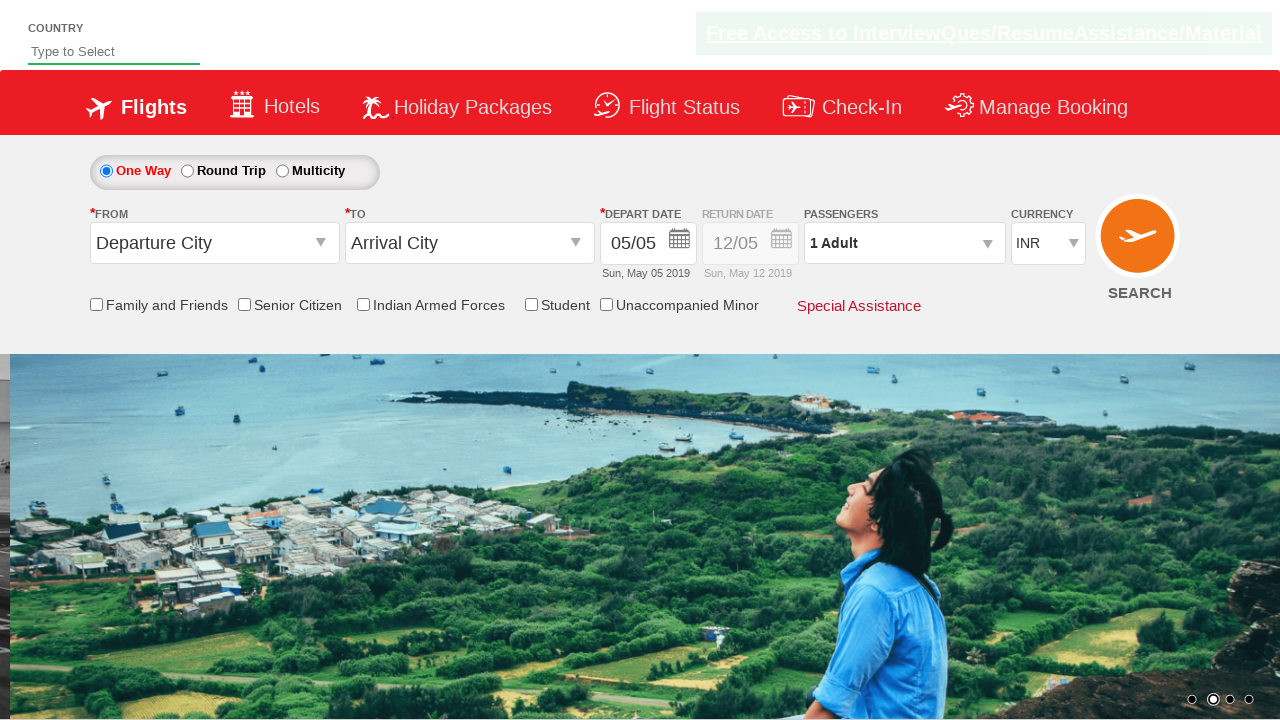

Clicked the 'Friends and Family' checkbox to select it at (96, 304) on #ctl00_mainContent_chk_friendsandfamily
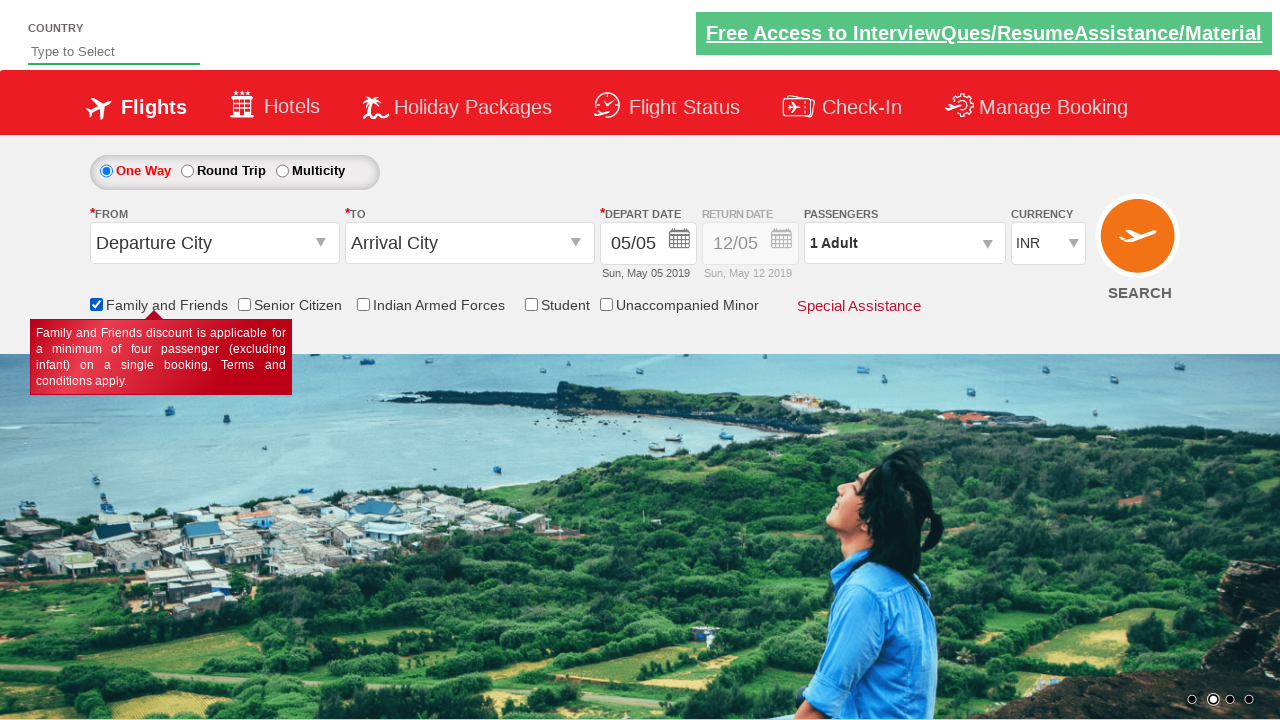

Verified 'Friends and Family' checkbox is now checked
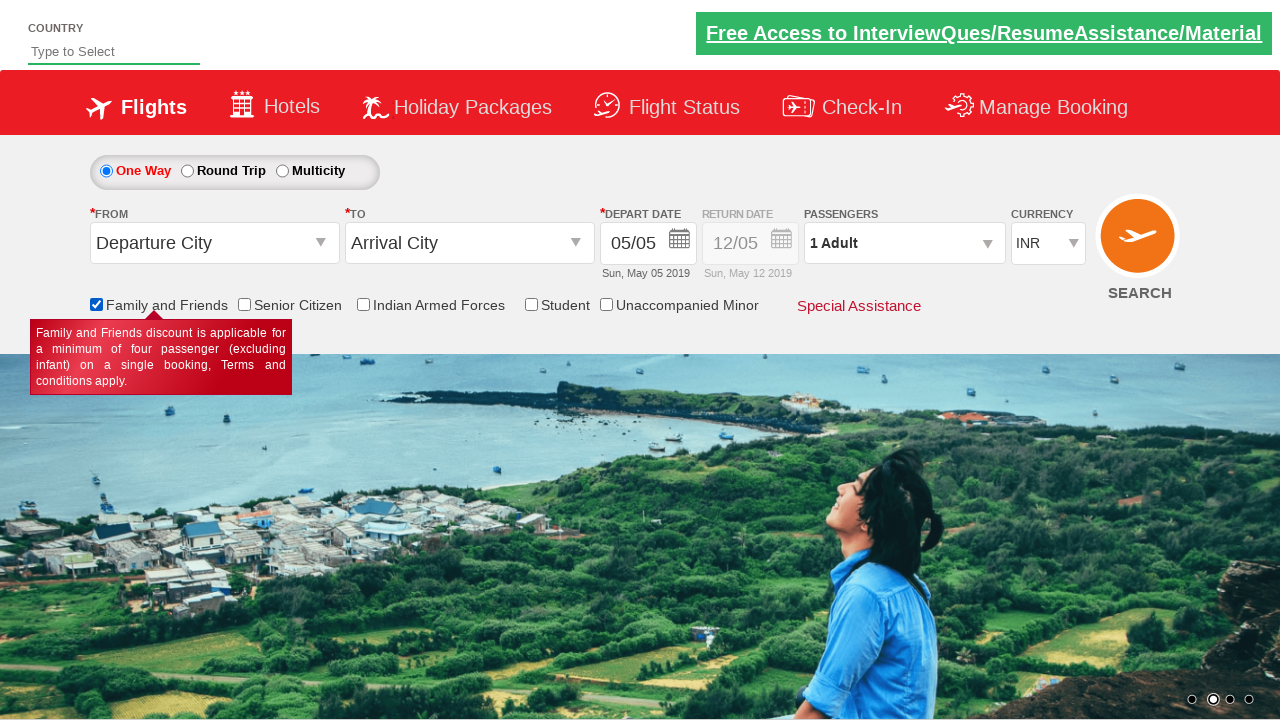

Counted total checkboxes on page: 6
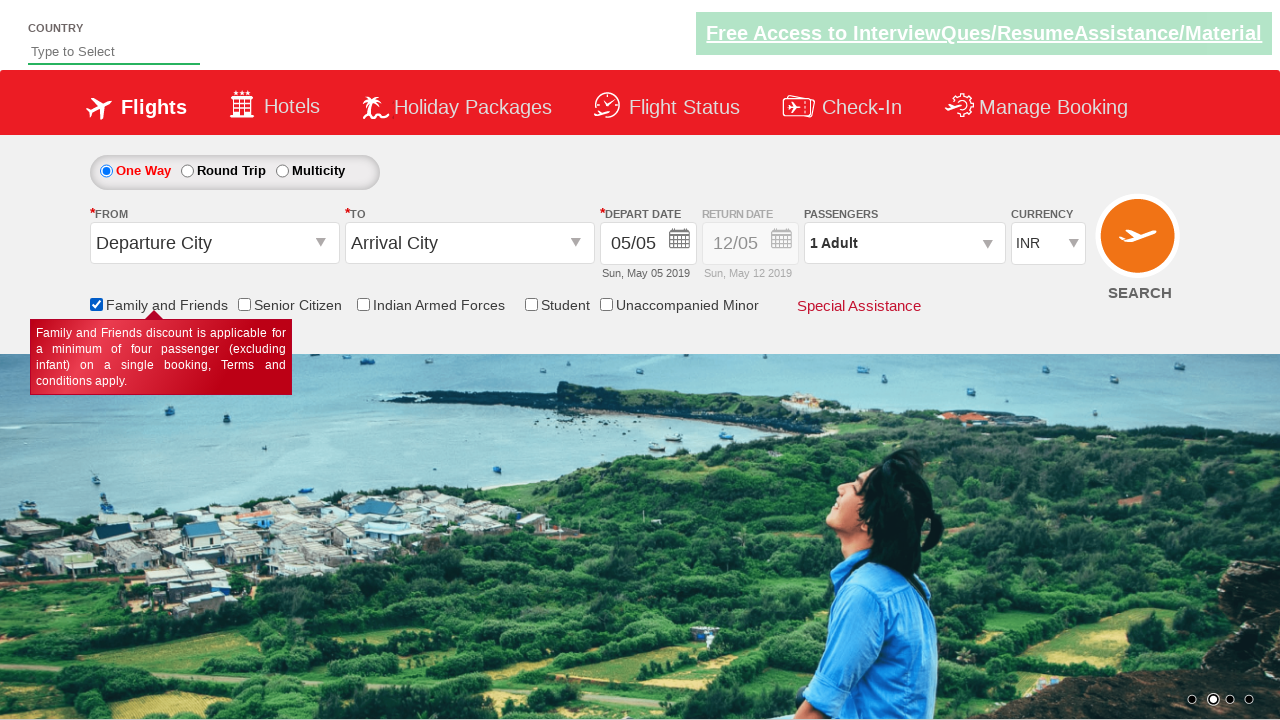

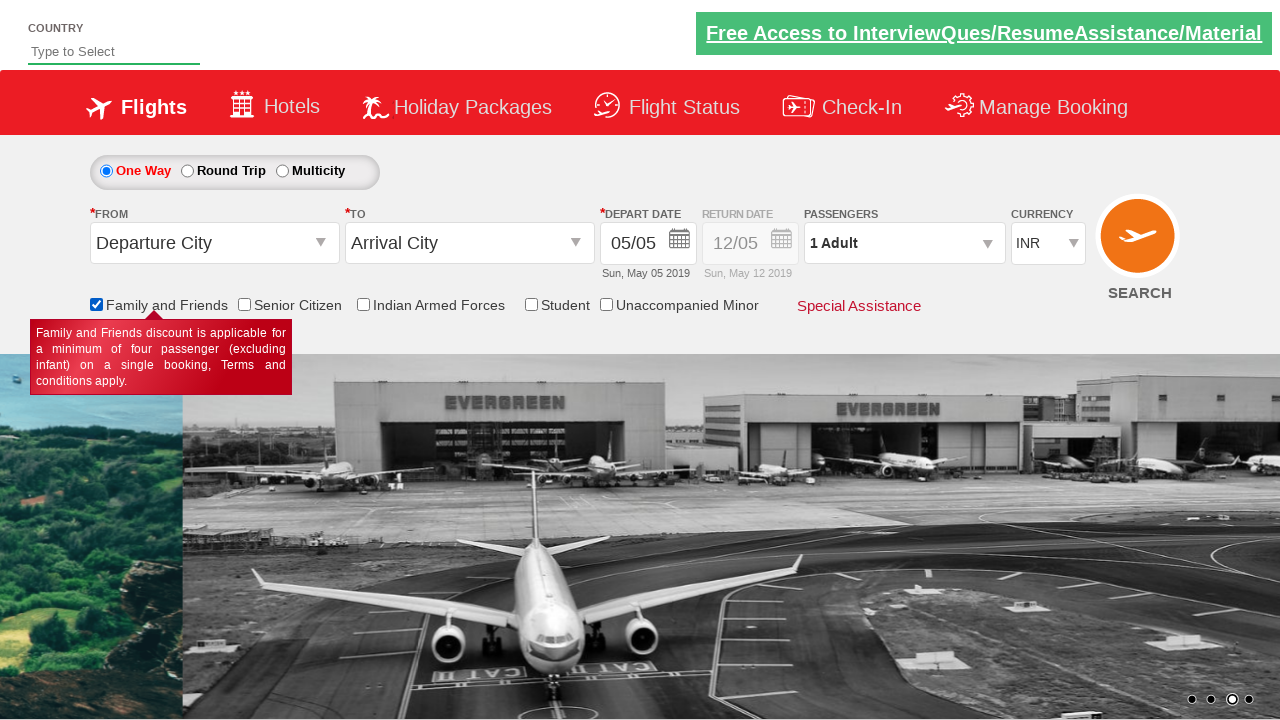